Navigates to the Noise website homepage

Starting URL: https://www.gonoise.com/

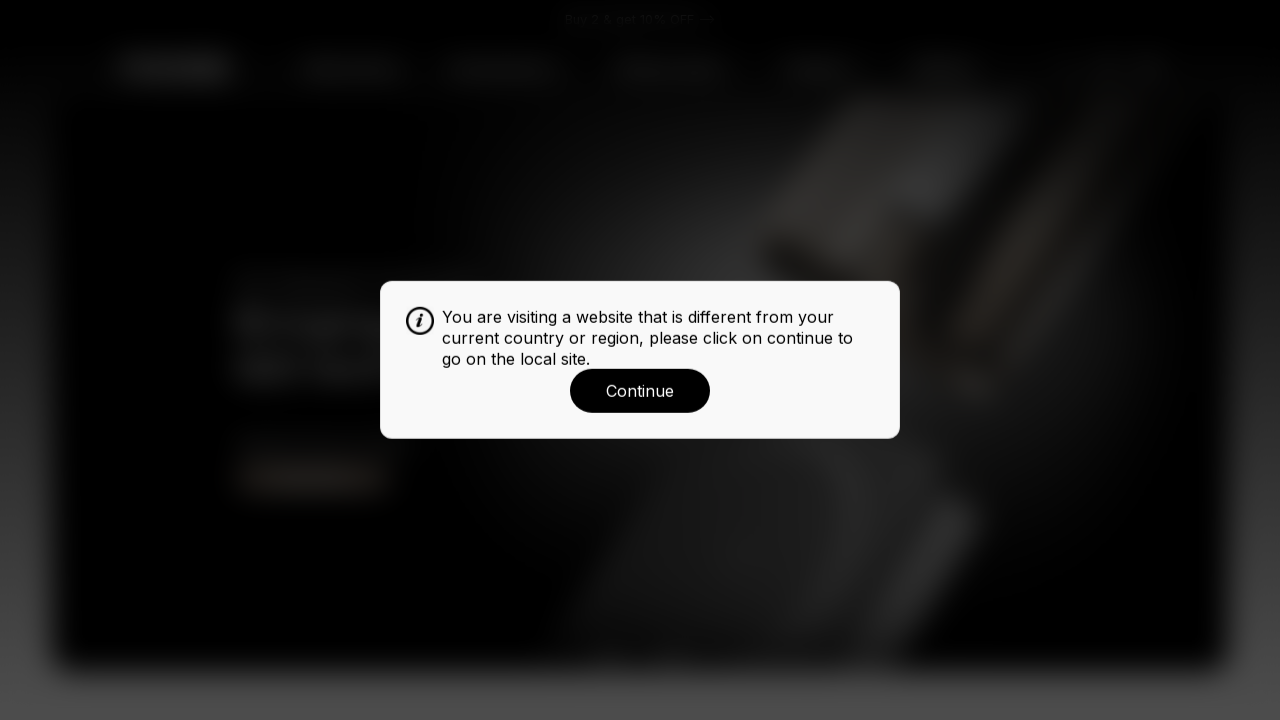

Navigated to Noise website homepage
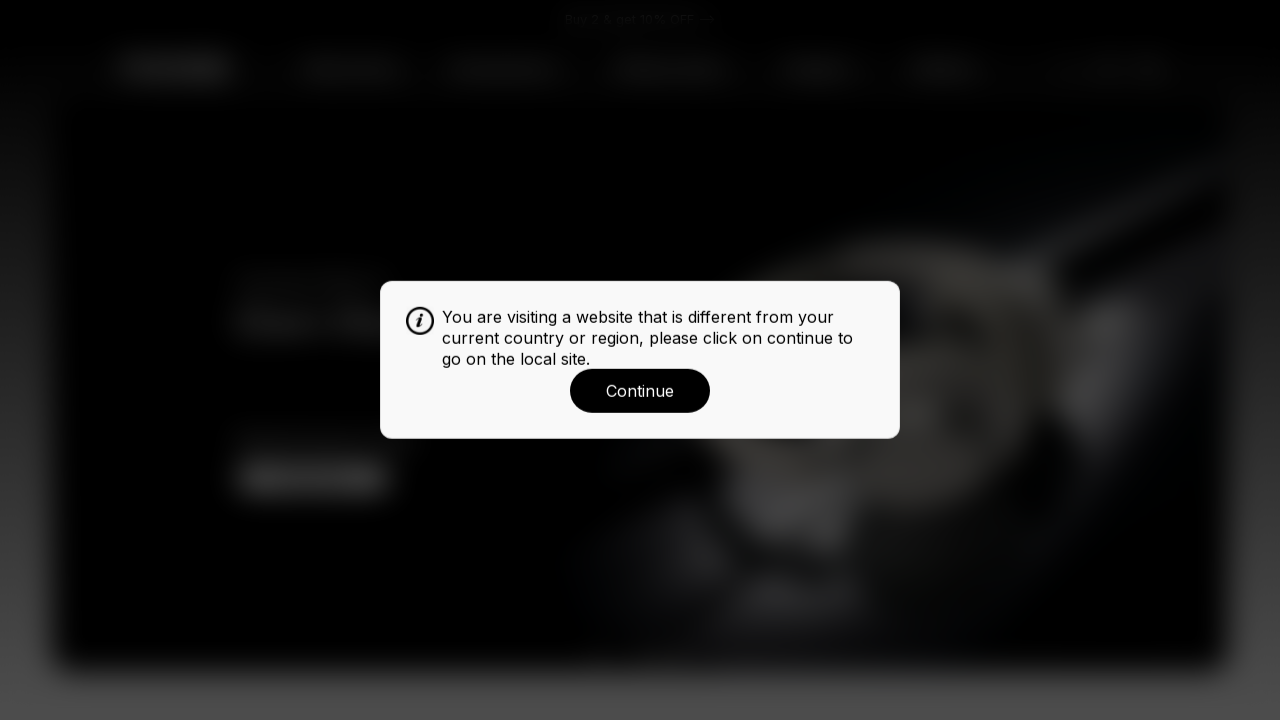

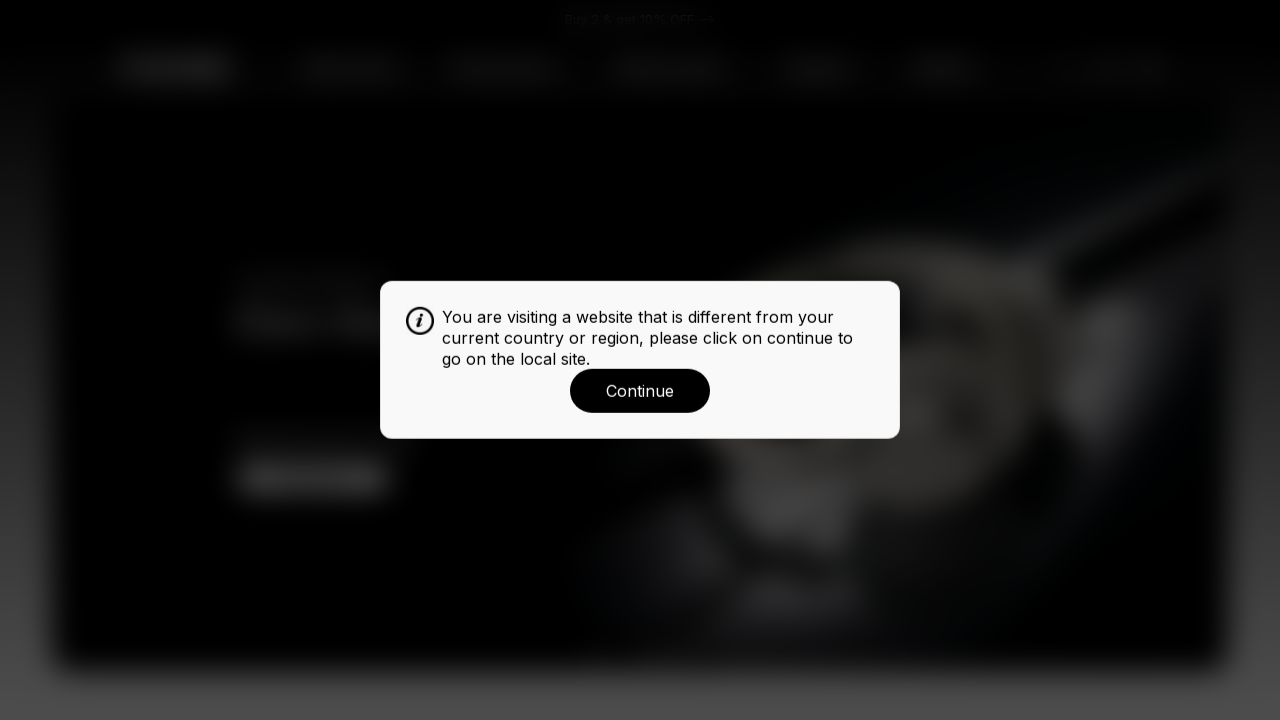